Tests dropdown functionality by locating a select element, verifying the default selected option, and iterating through all available dropdown options on a public test page.

Starting URL: https://the-internet.herokuapp.com/dropdown

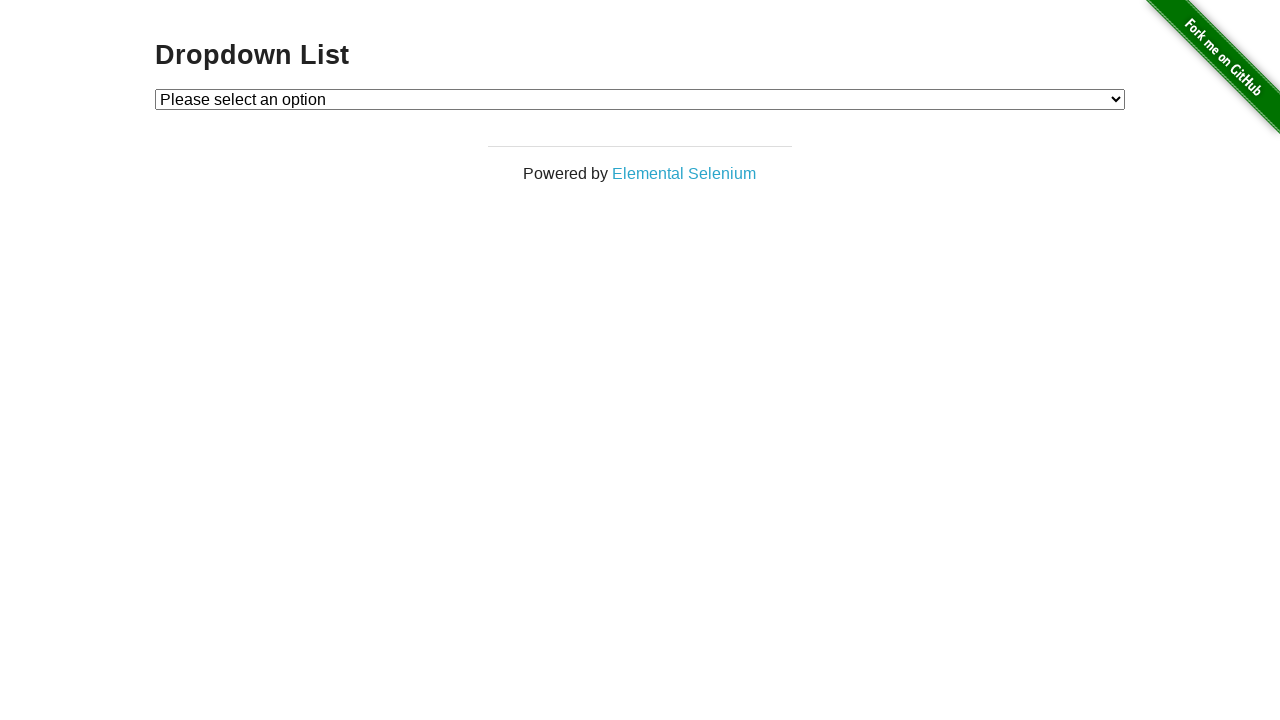

Dropdown element loaded and ready
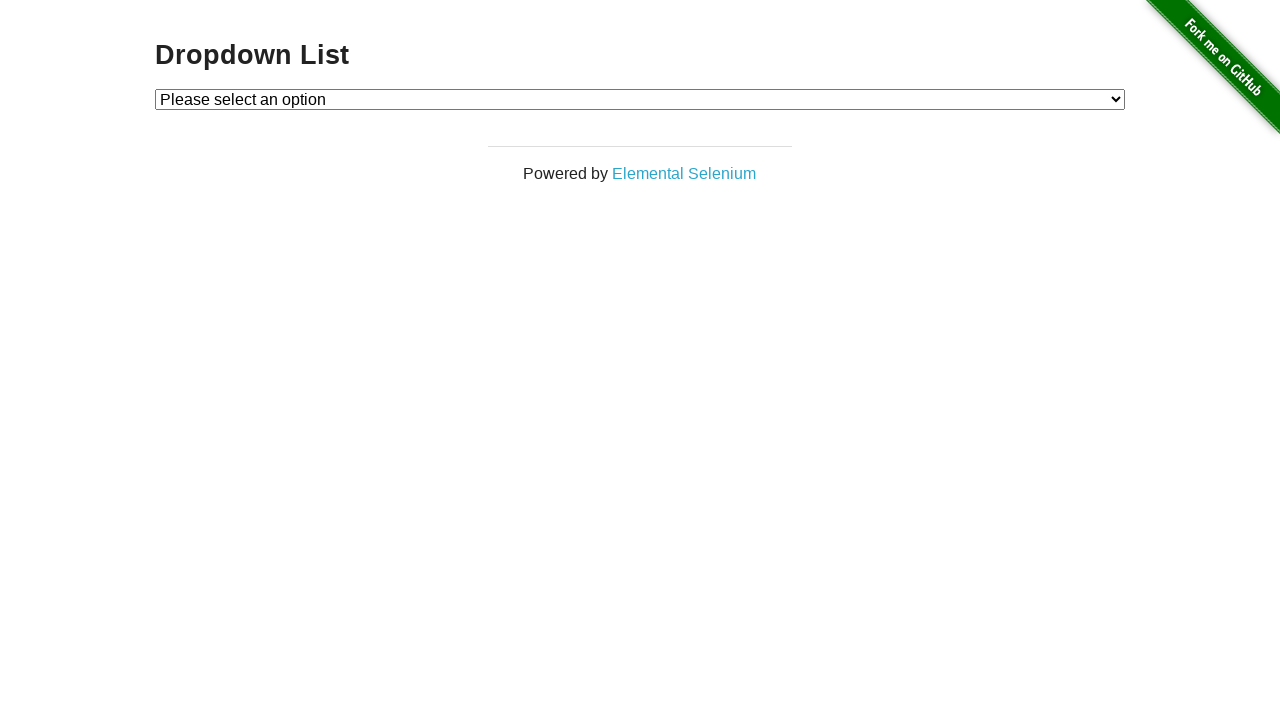

Retrieved default selected option: Please select an option
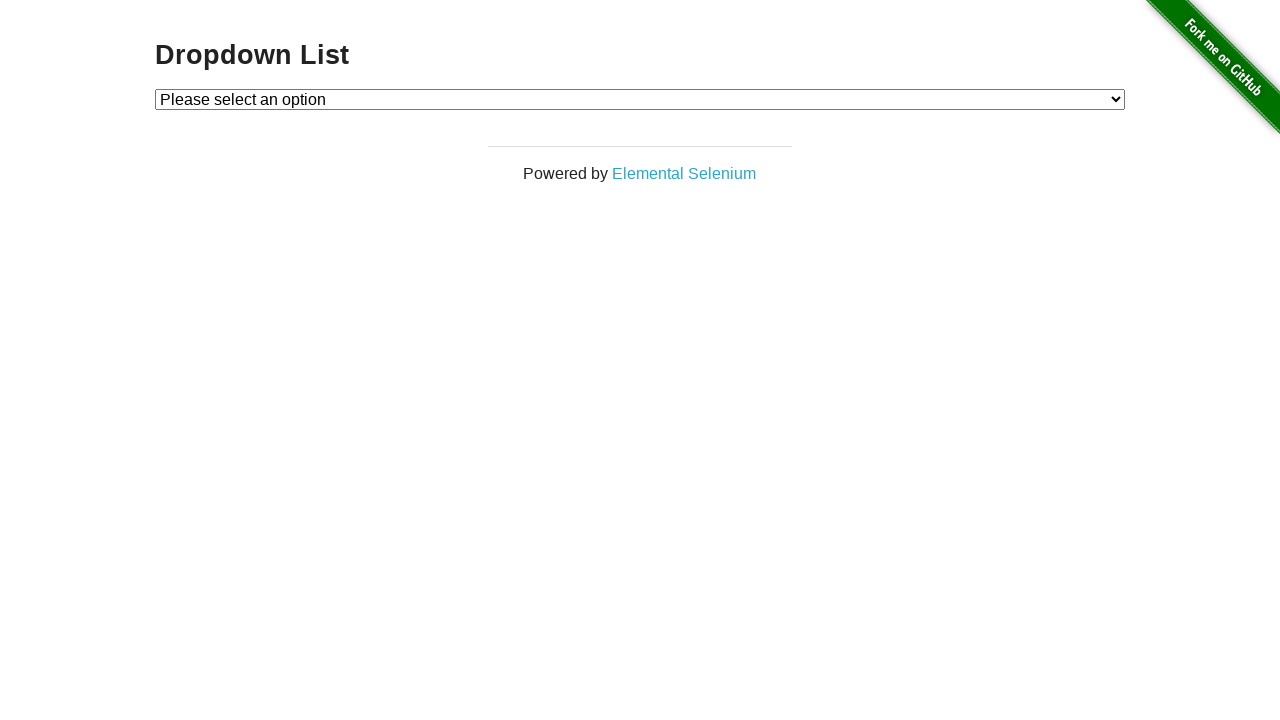

Retrieved all dropdown options (count: 3)
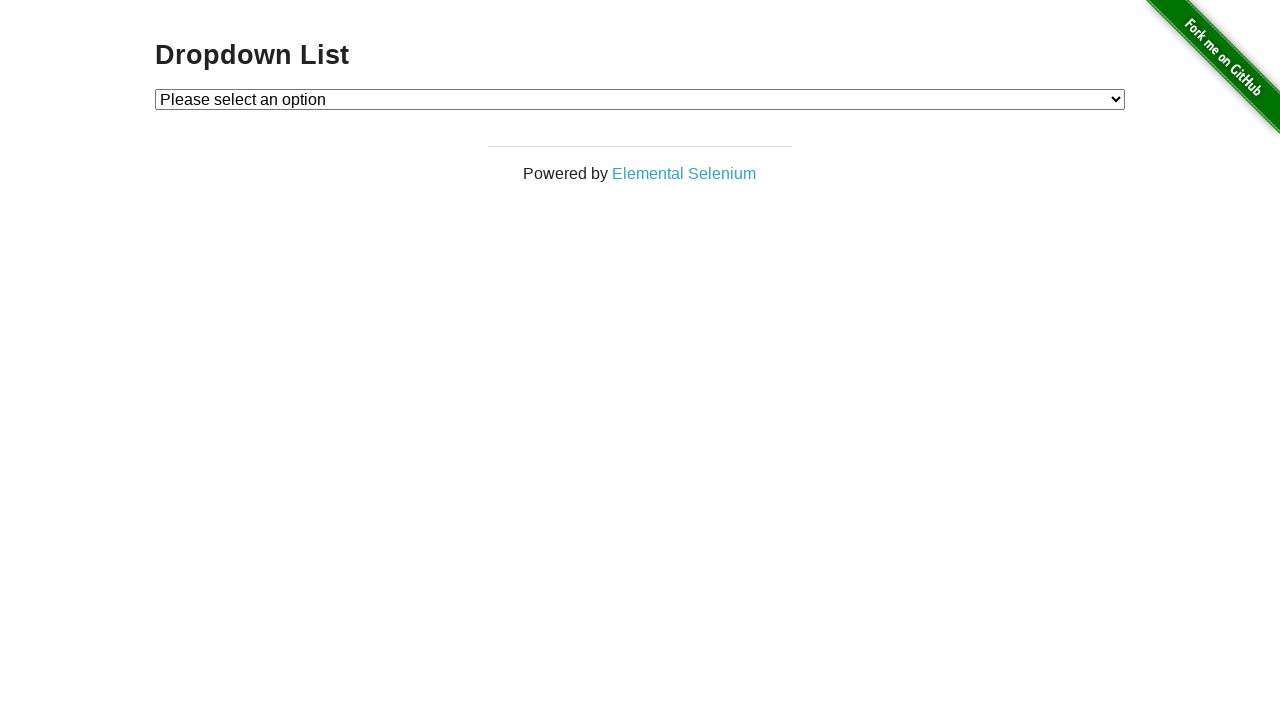

Iterated through all dropdown options
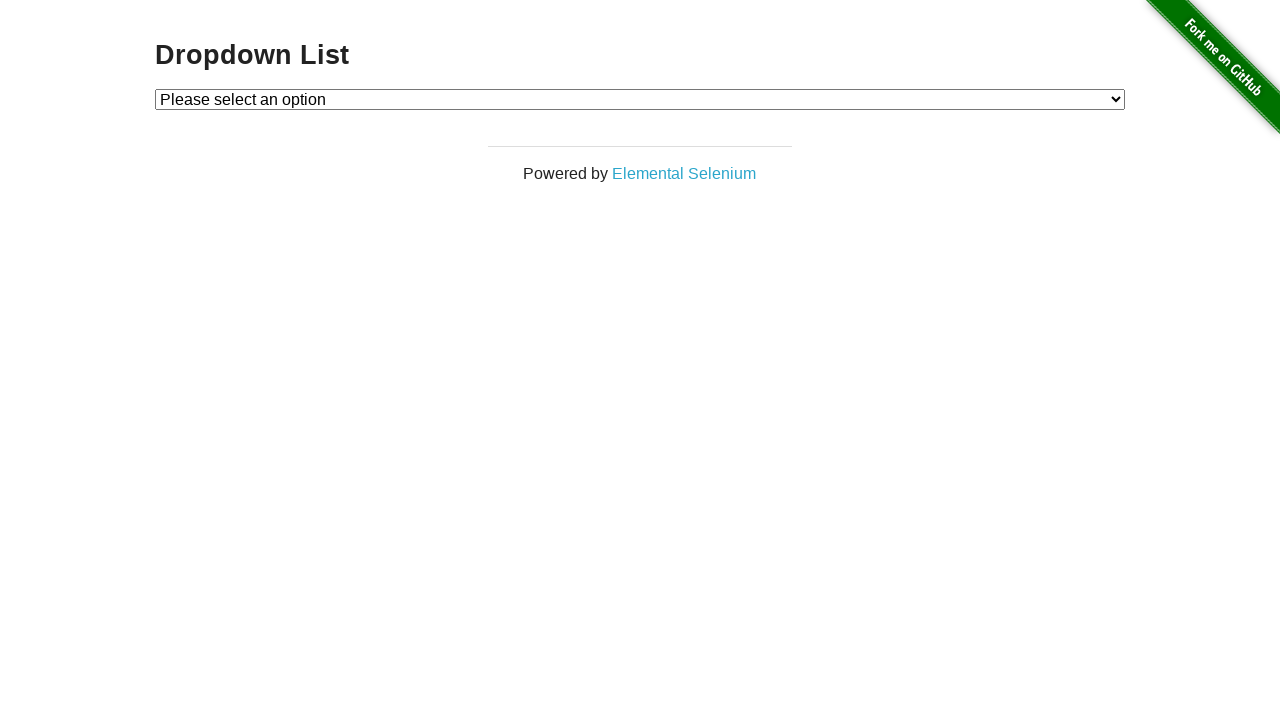

Selected dropdown option with value '1' on #dropdown
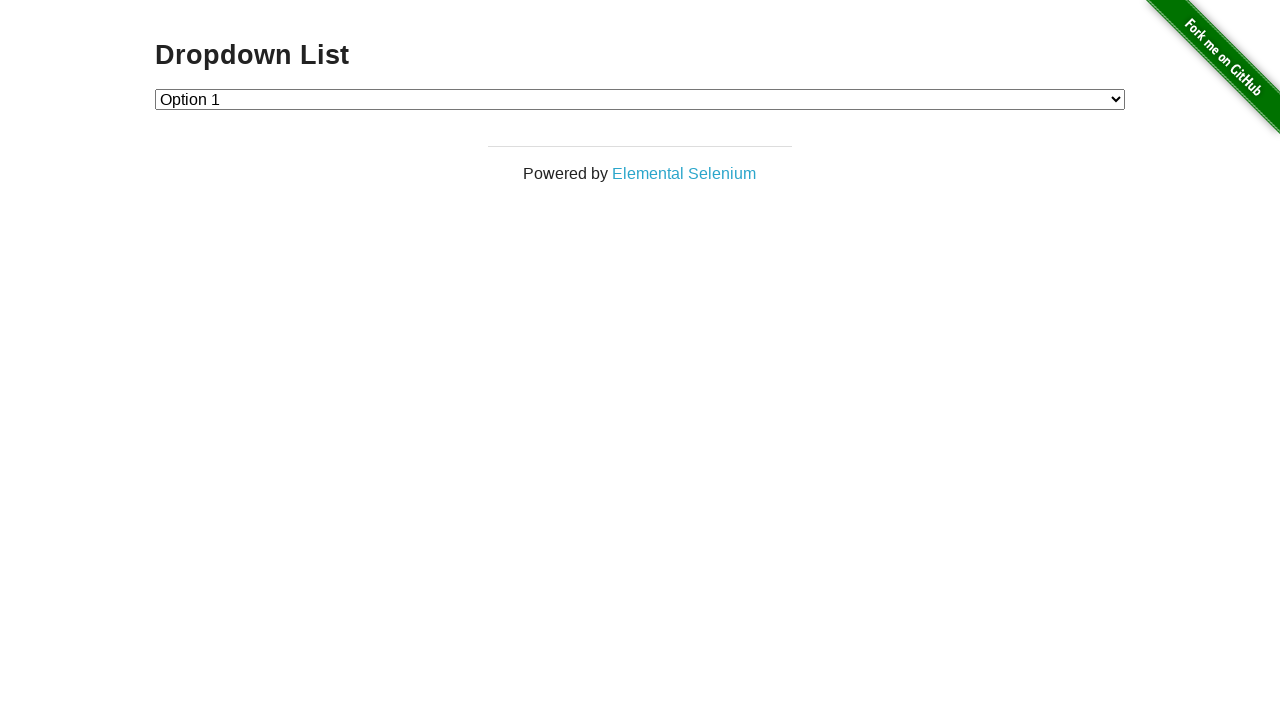

Verified dropdown selection changed to value '1'
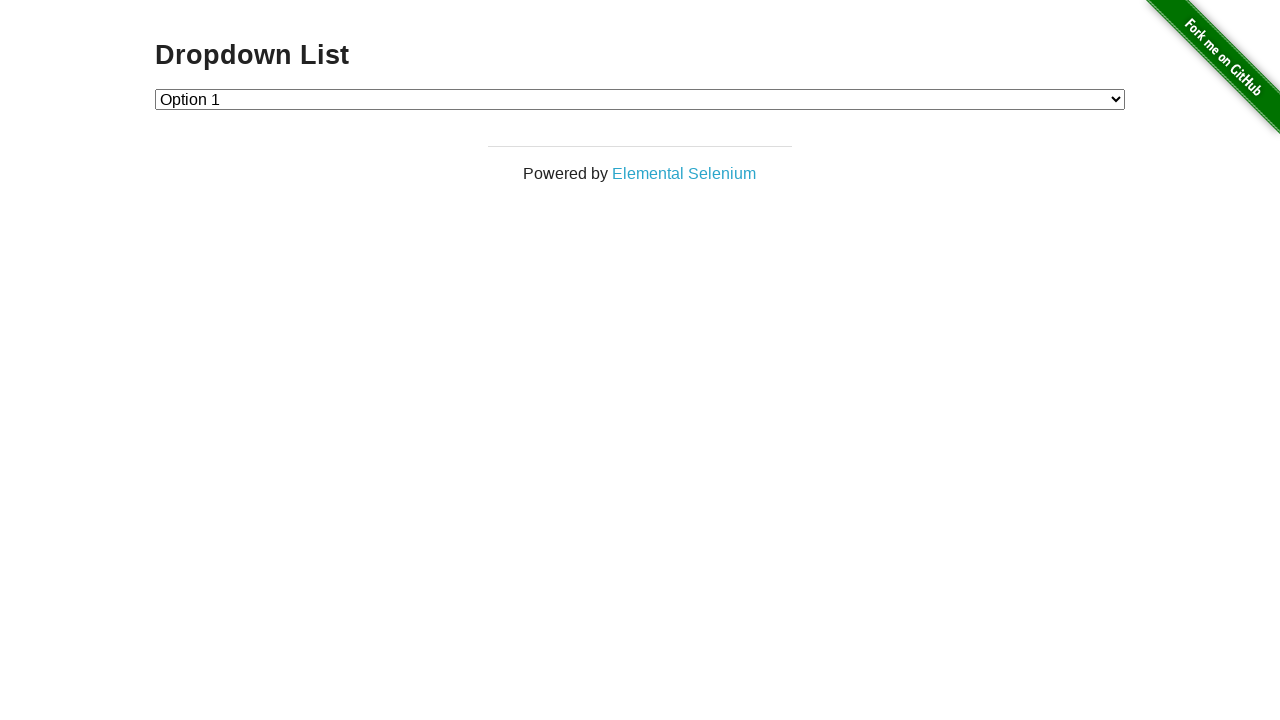

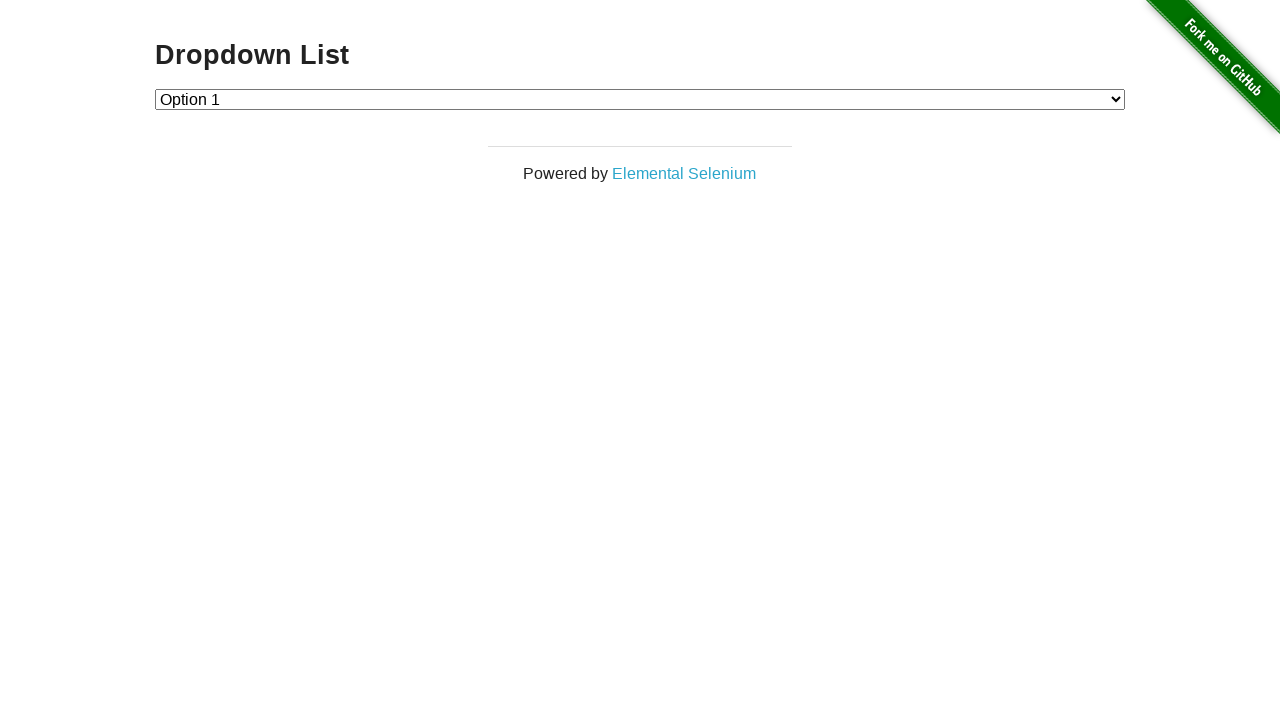